Tests adding a product to cart on Demoblaze by navigating through categories, selecting a product, and clicking Add to Cart

Starting URL: https://www.demoblaze.com

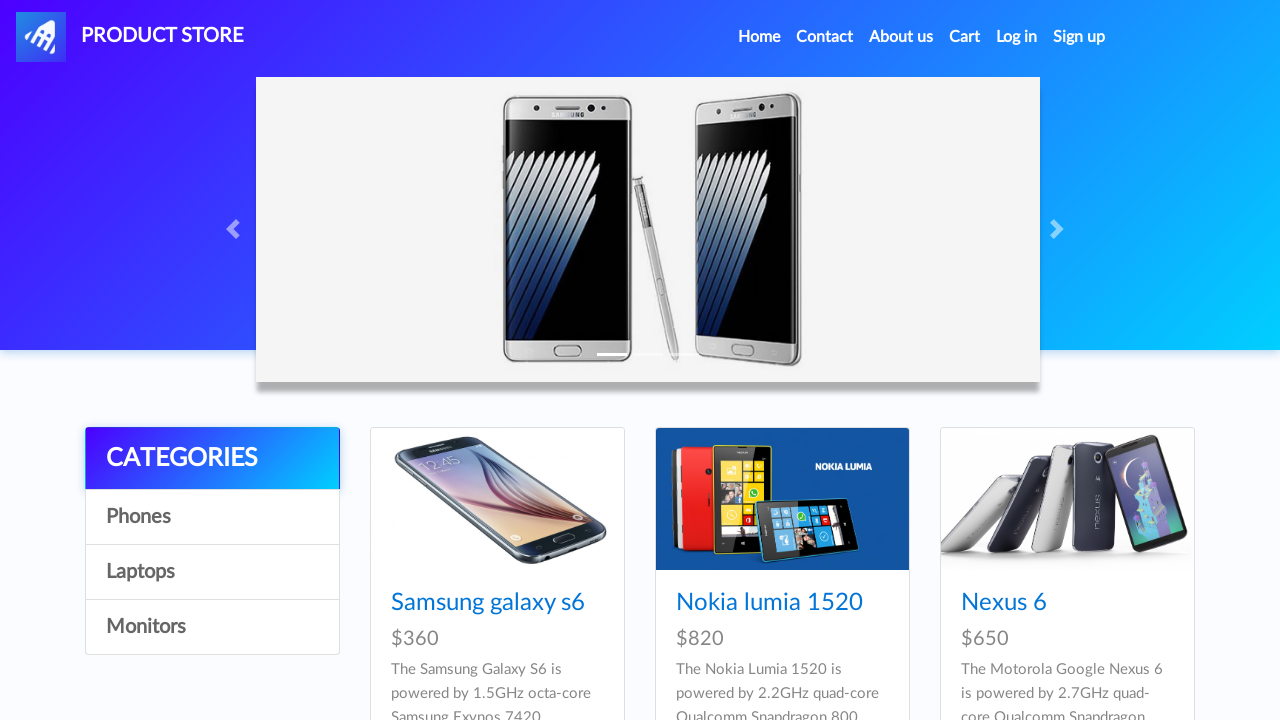

Clicked on 4th category link in category section at (212, 627) on div.list-group a:nth-child(4)
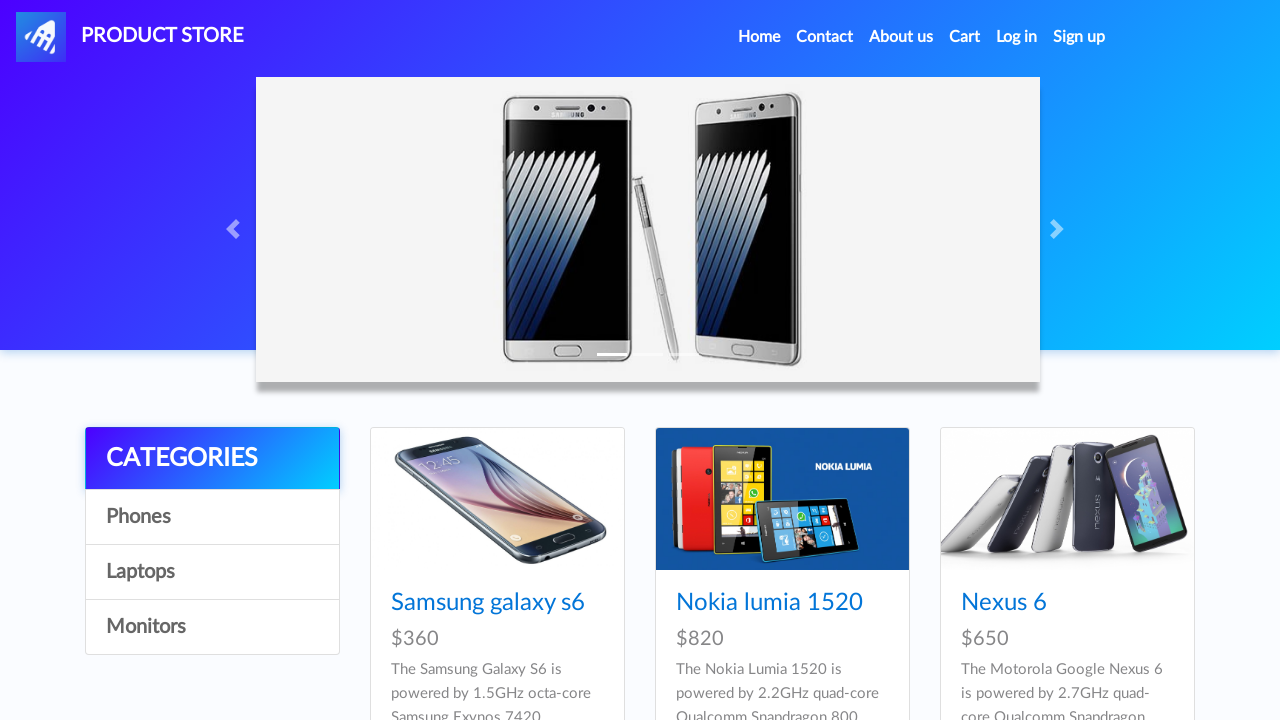

Waited for products to load
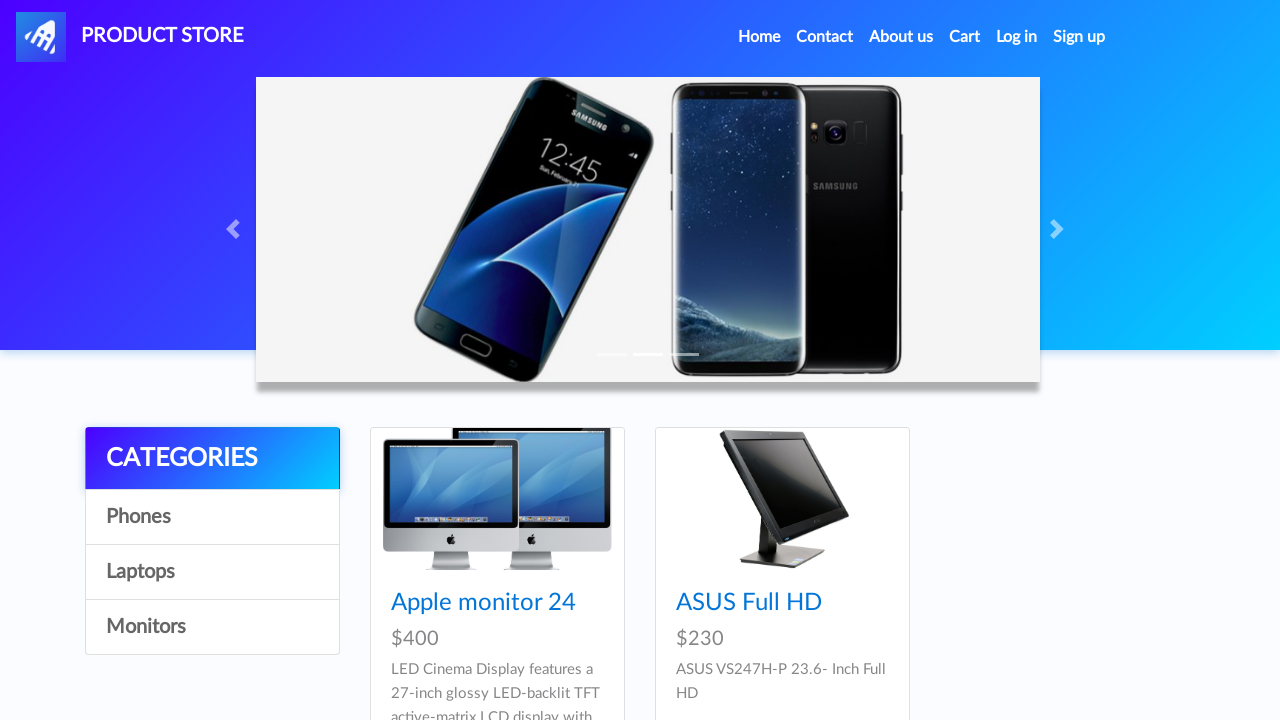

Clicked on first product at (484, 603) on div.card h4.card-title a
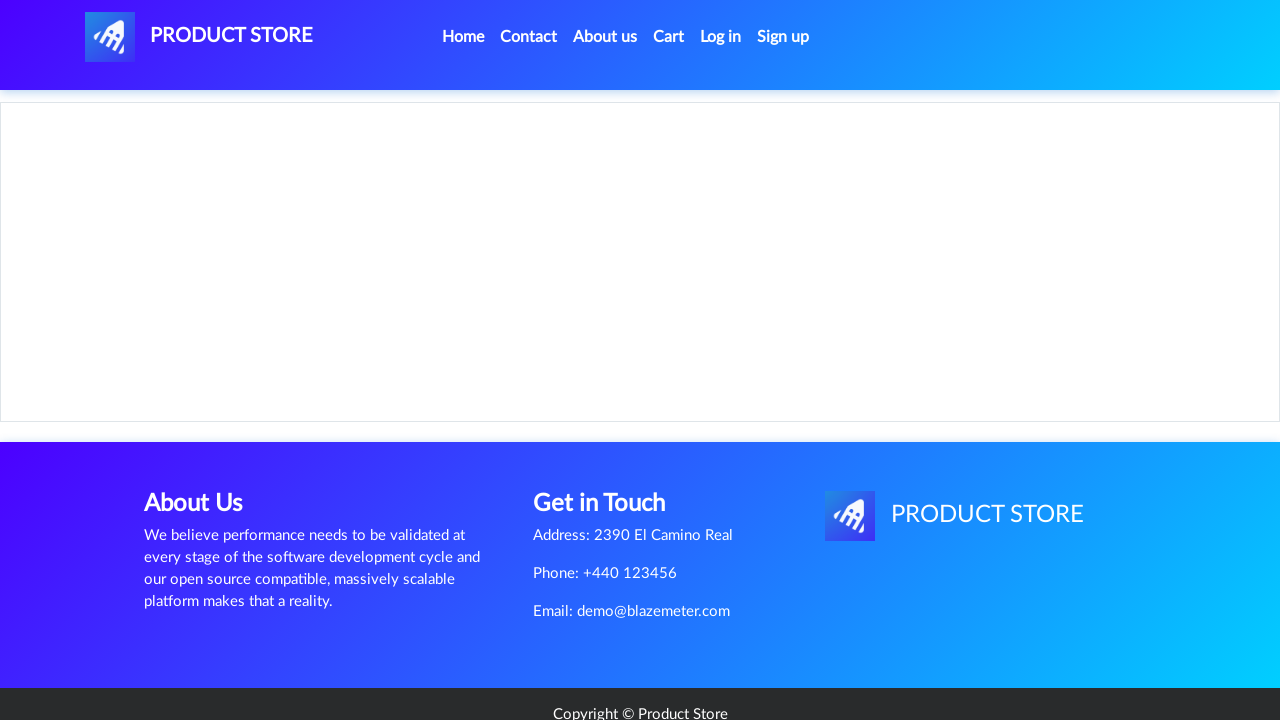

Product page loaded and Add to cart button is visible
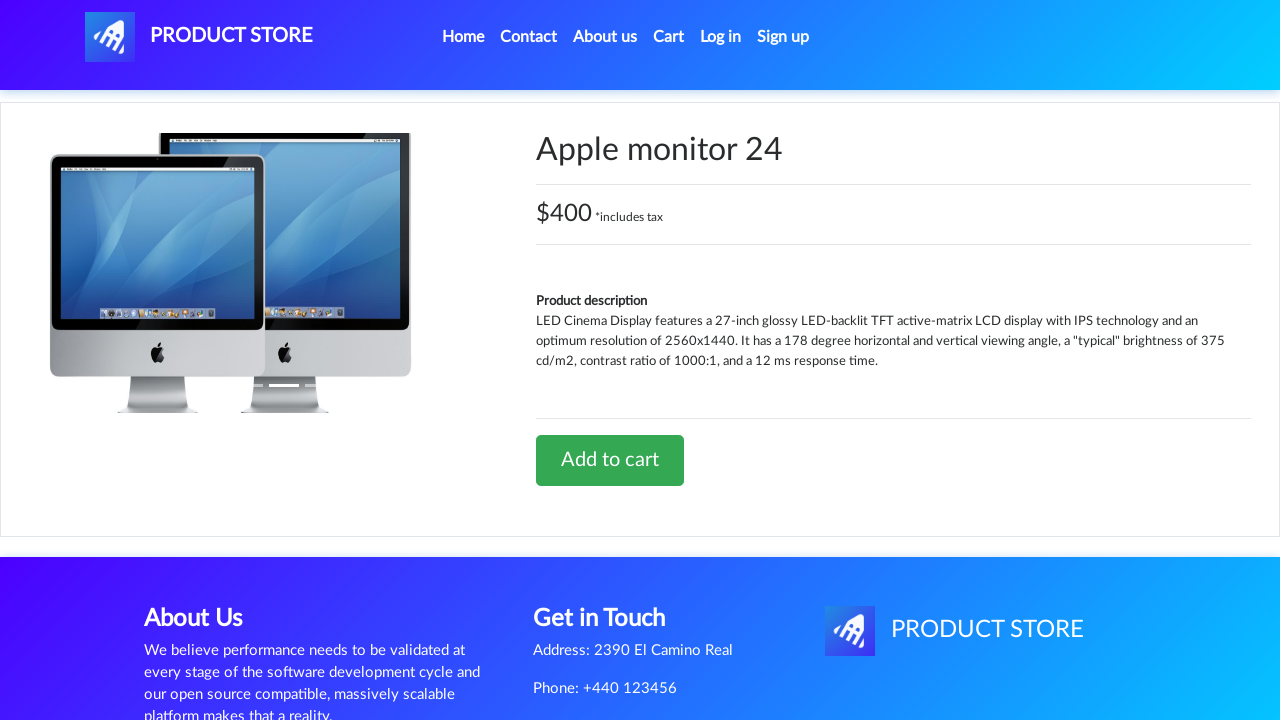

Clicked Add to cart button to add product to cart at (610, 460) on a.btn-success:has-text('Add to cart')
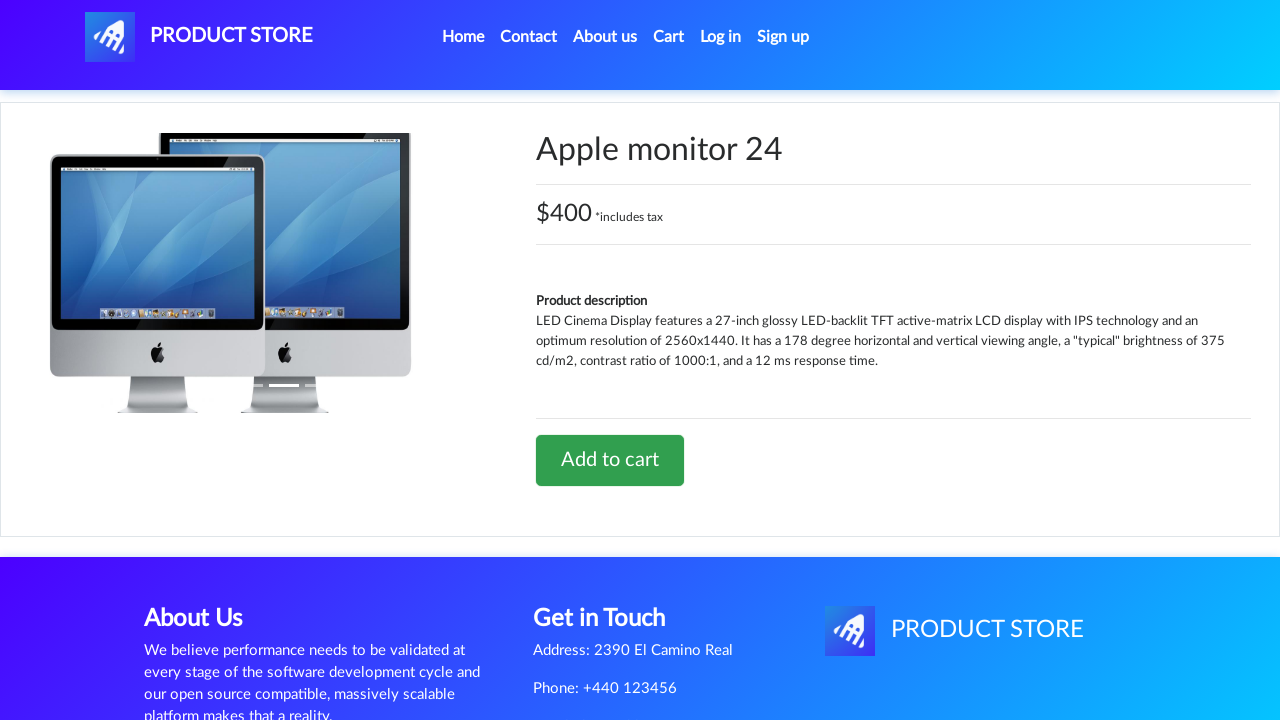

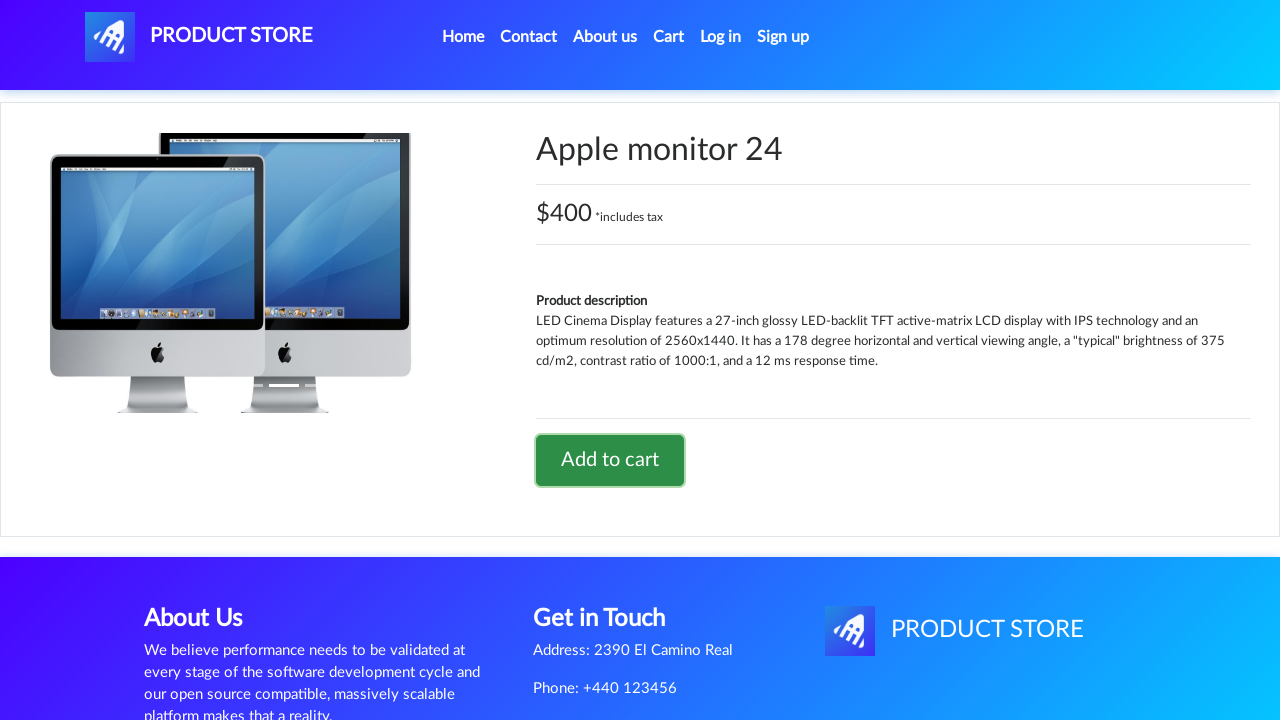